Tests currency selection on SpiceJet website by clicking the currency dropdown and selecting AED

Starting URL: https://www.spicejet.com/

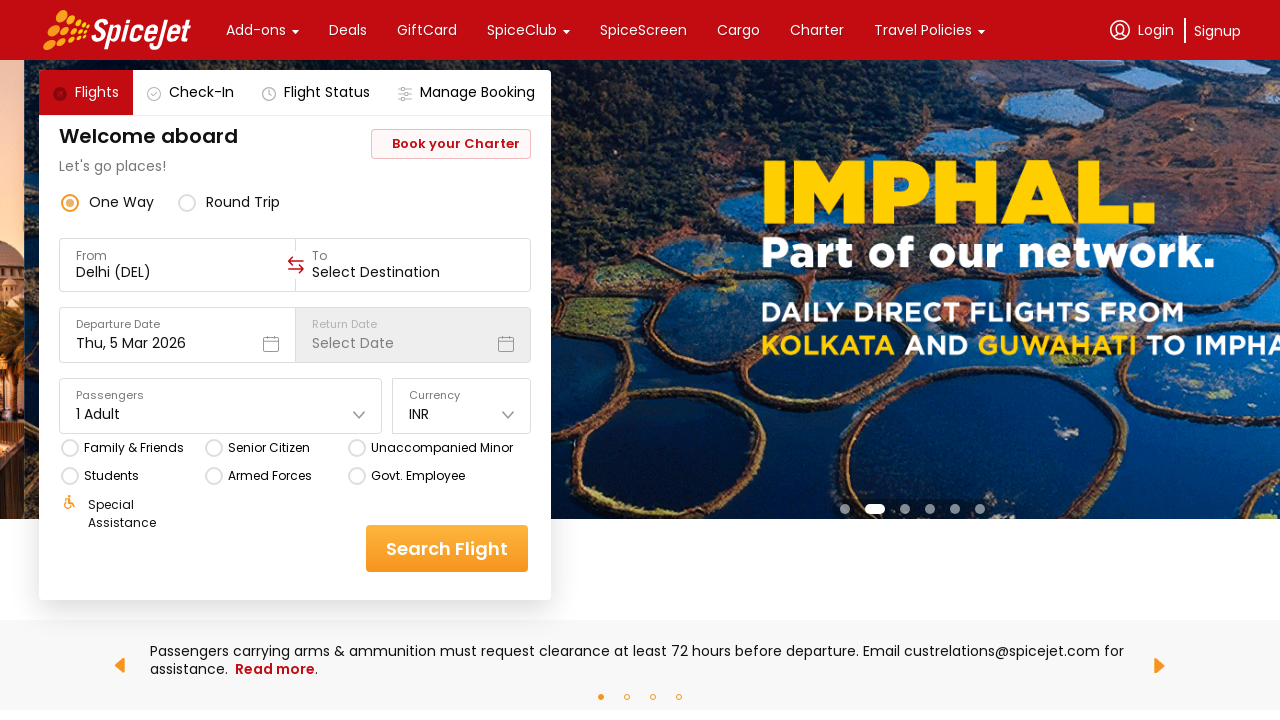

Clicked on Currency dropdown at (462, 396) on xpath=//div[@class='css-76zvg2 css-bfa6kz r-1862ga2 r-1gkfh8e' and text()='Curre
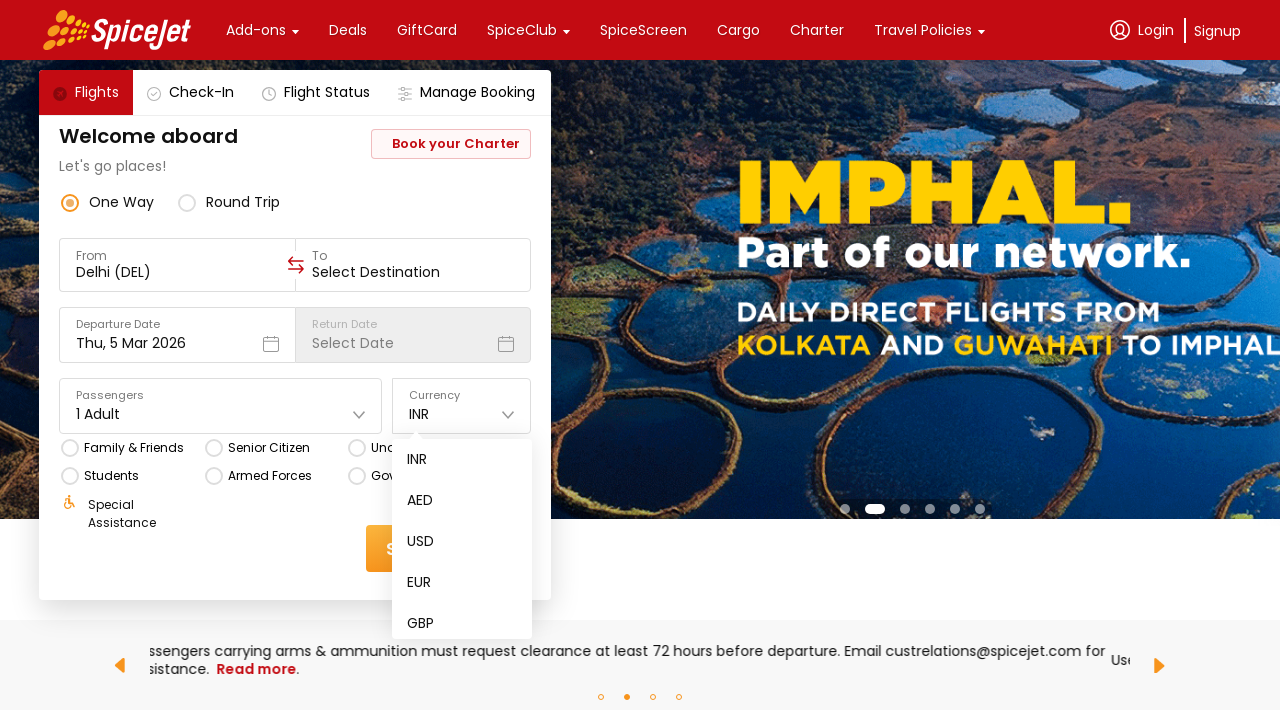

Selected AED currency option from dropdown at (420, 500) on xpath=//div[@class='css-1dbjc4n']//div[contains(text(),'AED')]
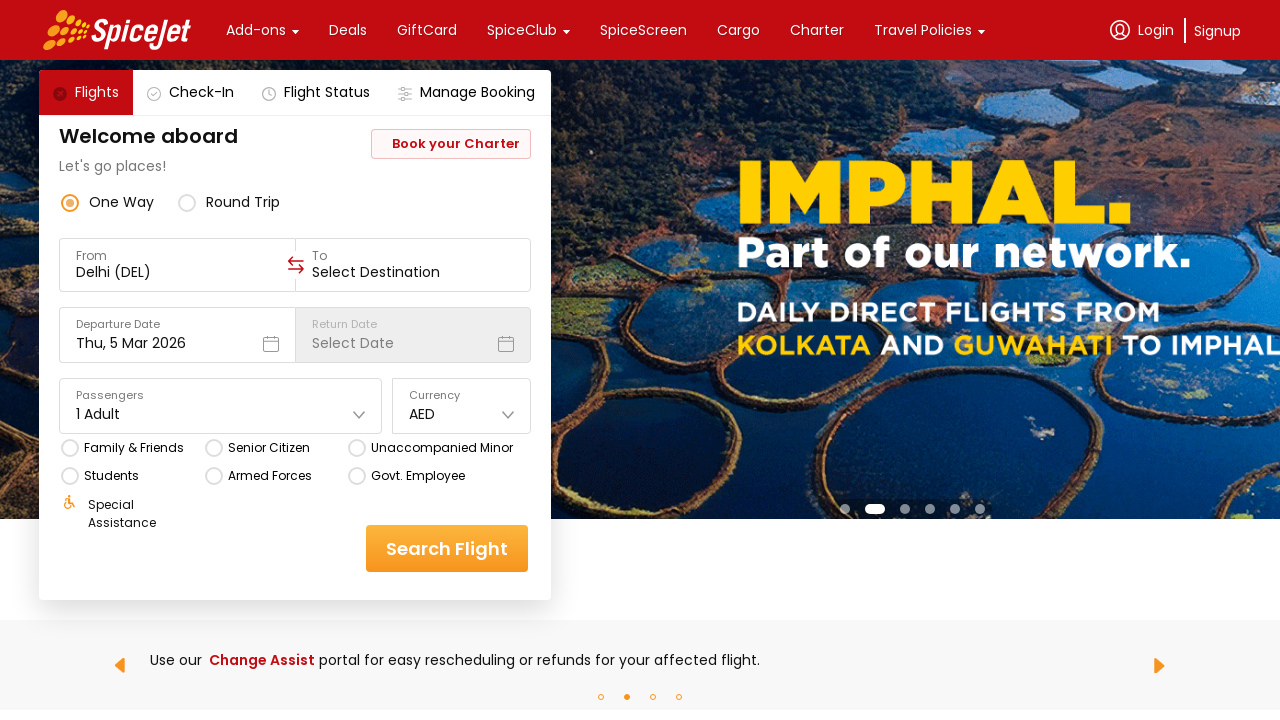

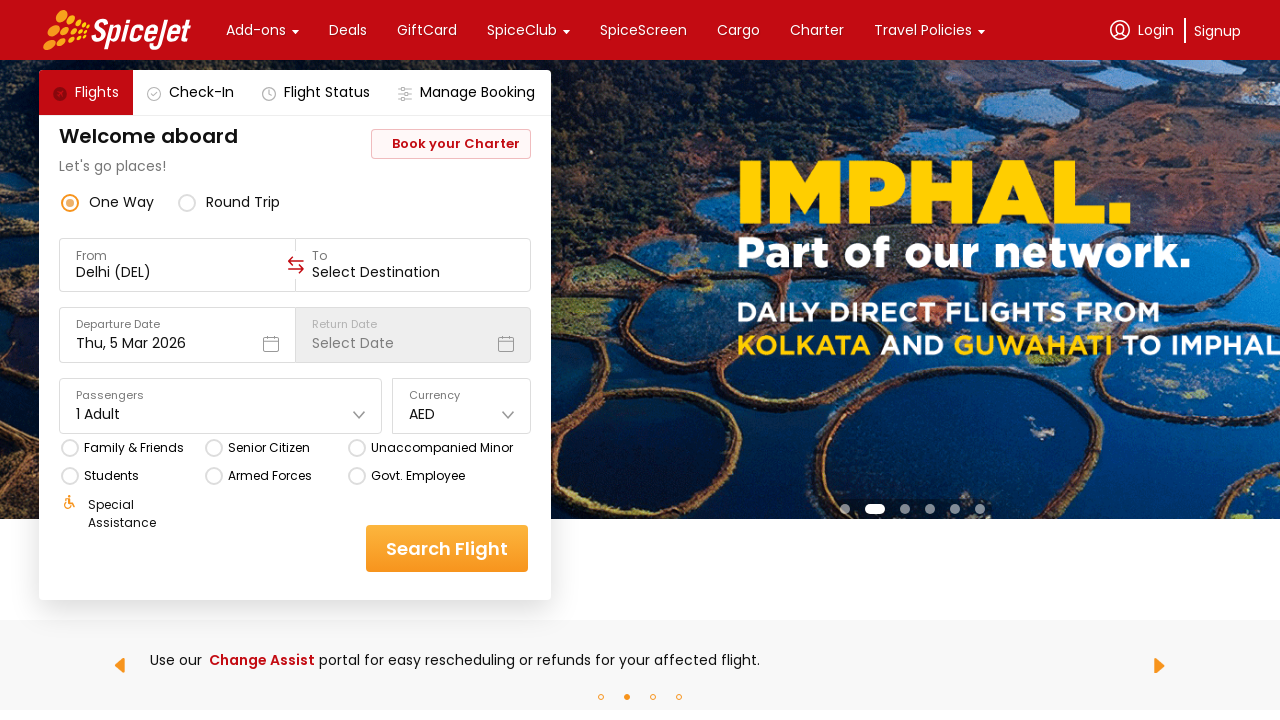